Tests editing a todo item by double-clicking, changing text, and pressing Enter

Starting URL: https://demo.playwright.dev/todomvc

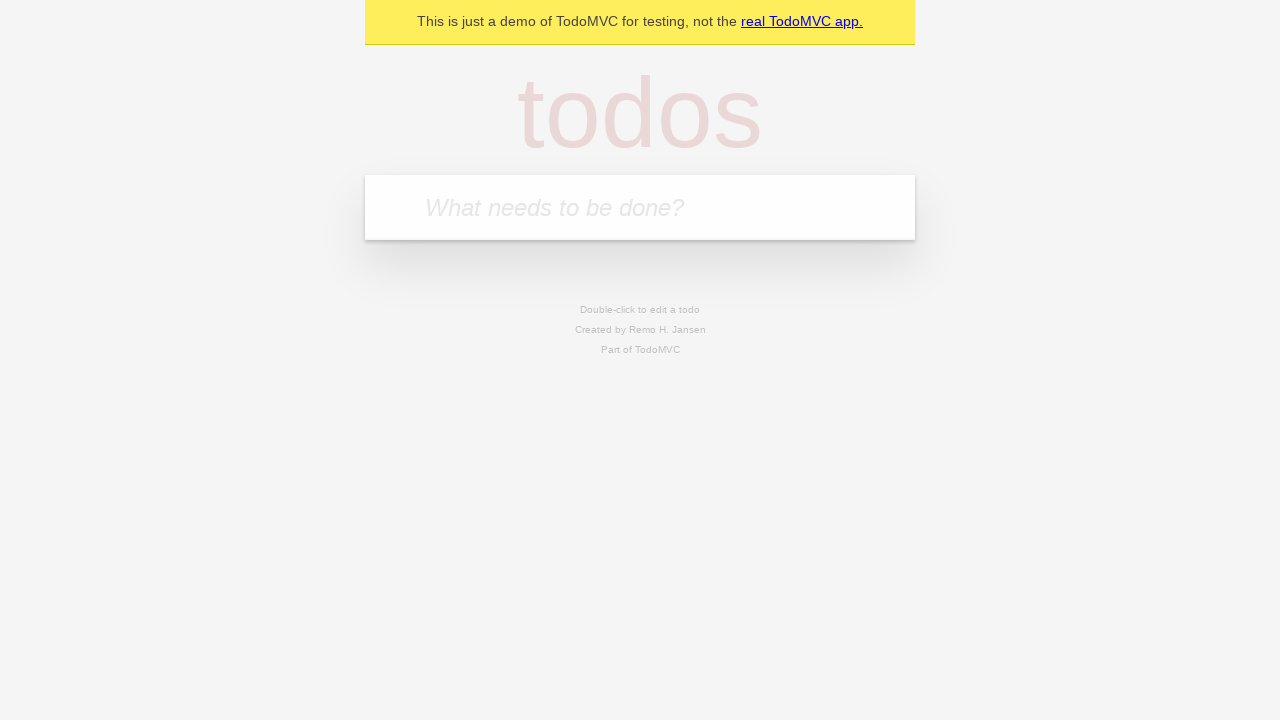

Filled new todo input with 'buy some cheese' on .new-todo
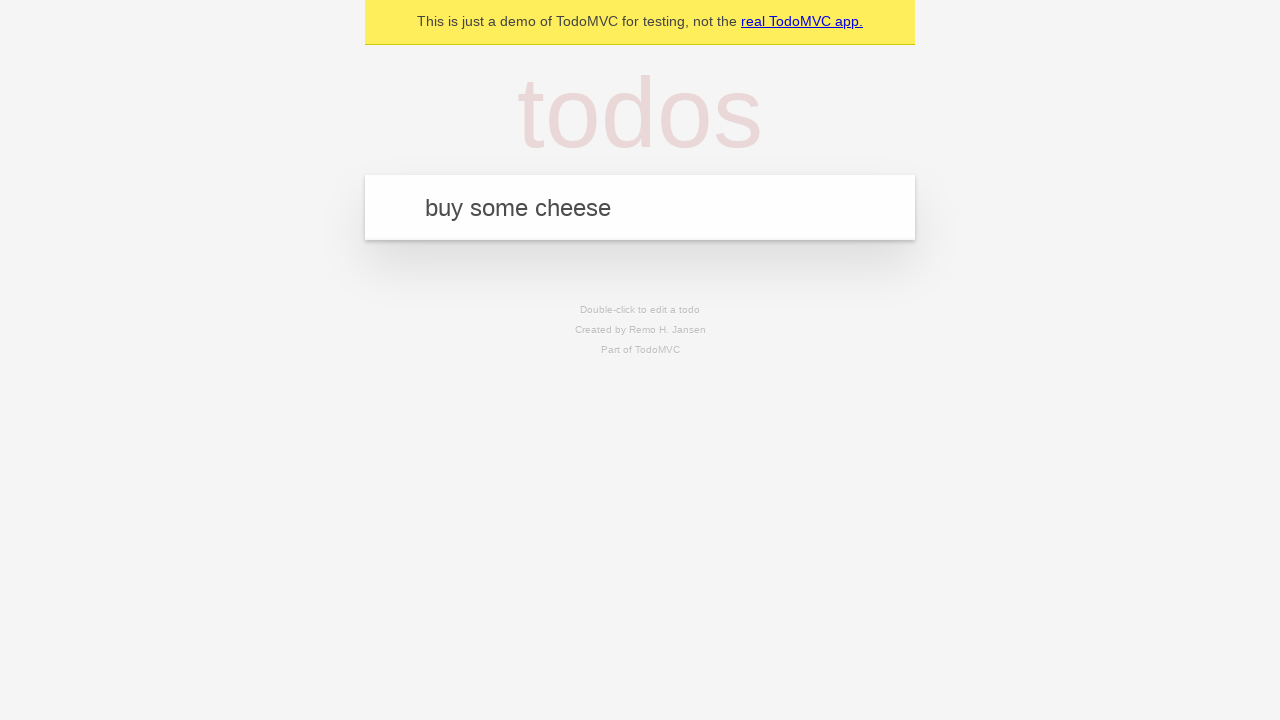

Pressed Enter to create first todo on .new-todo
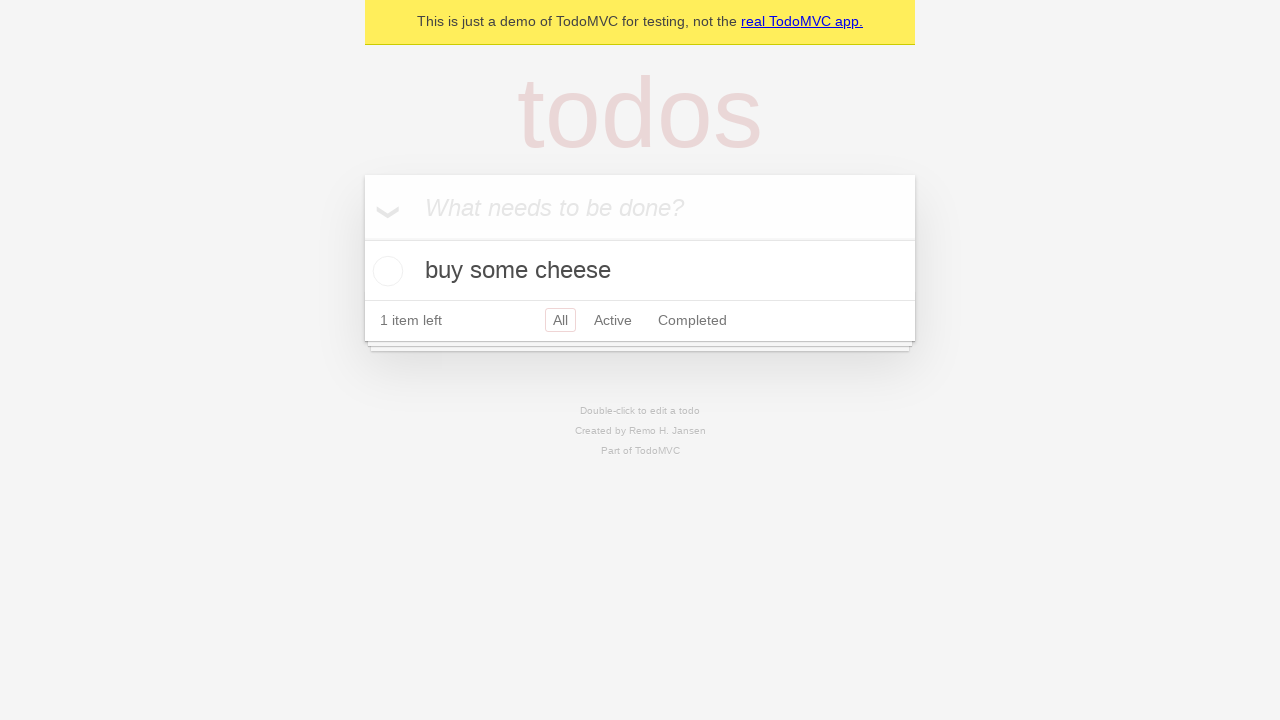

Filled new todo input with 'feed the cat' on .new-todo
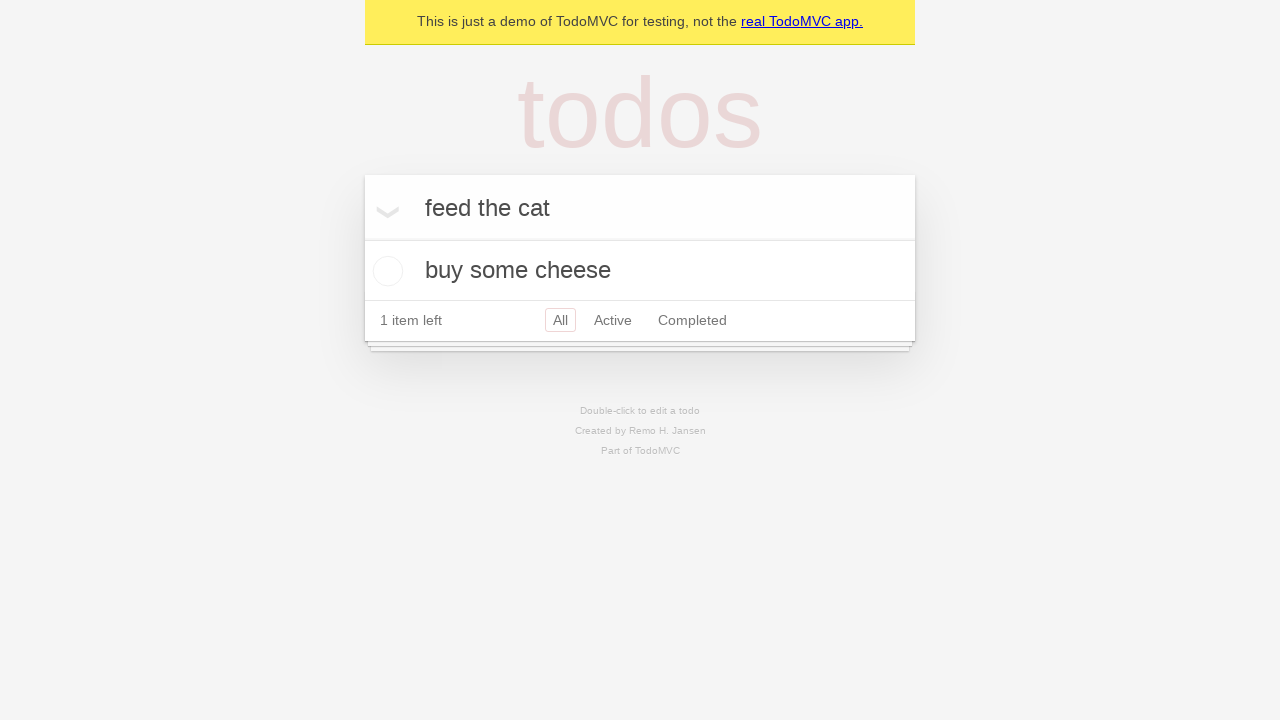

Pressed Enter to create second todo on .new-todo
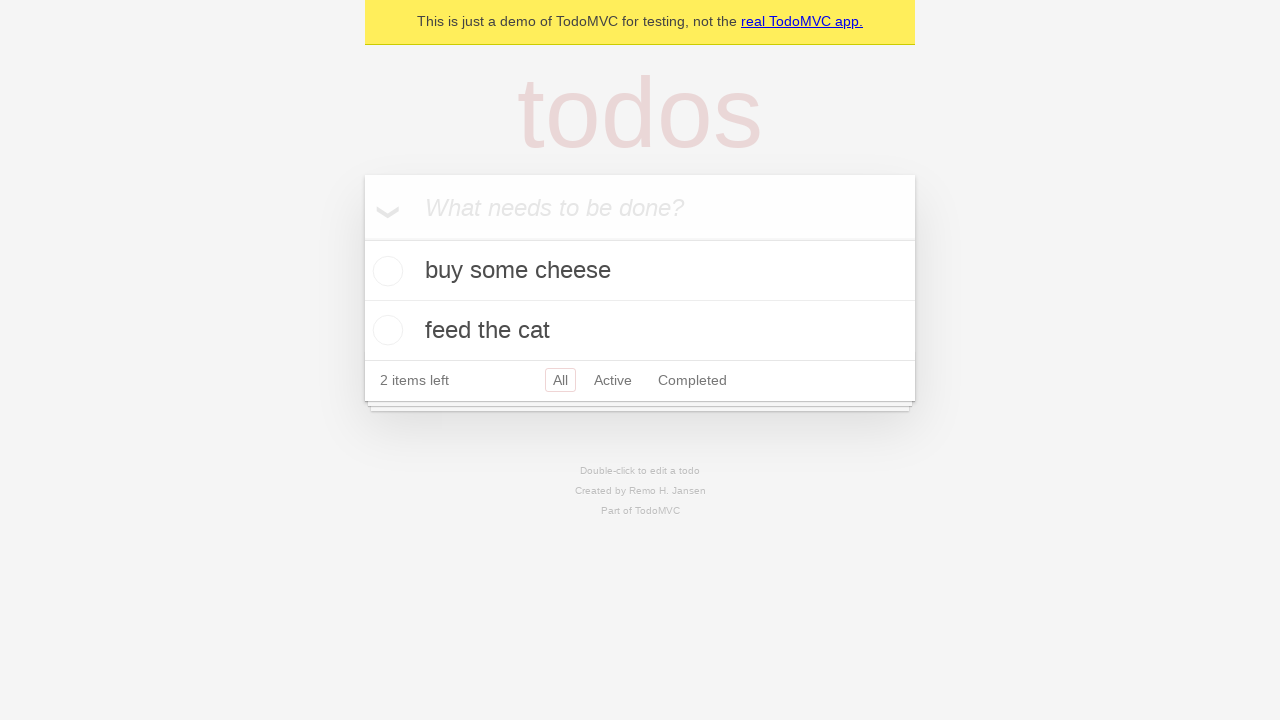

Filled new todo input with 'book a doctors appointment' on .new-todo
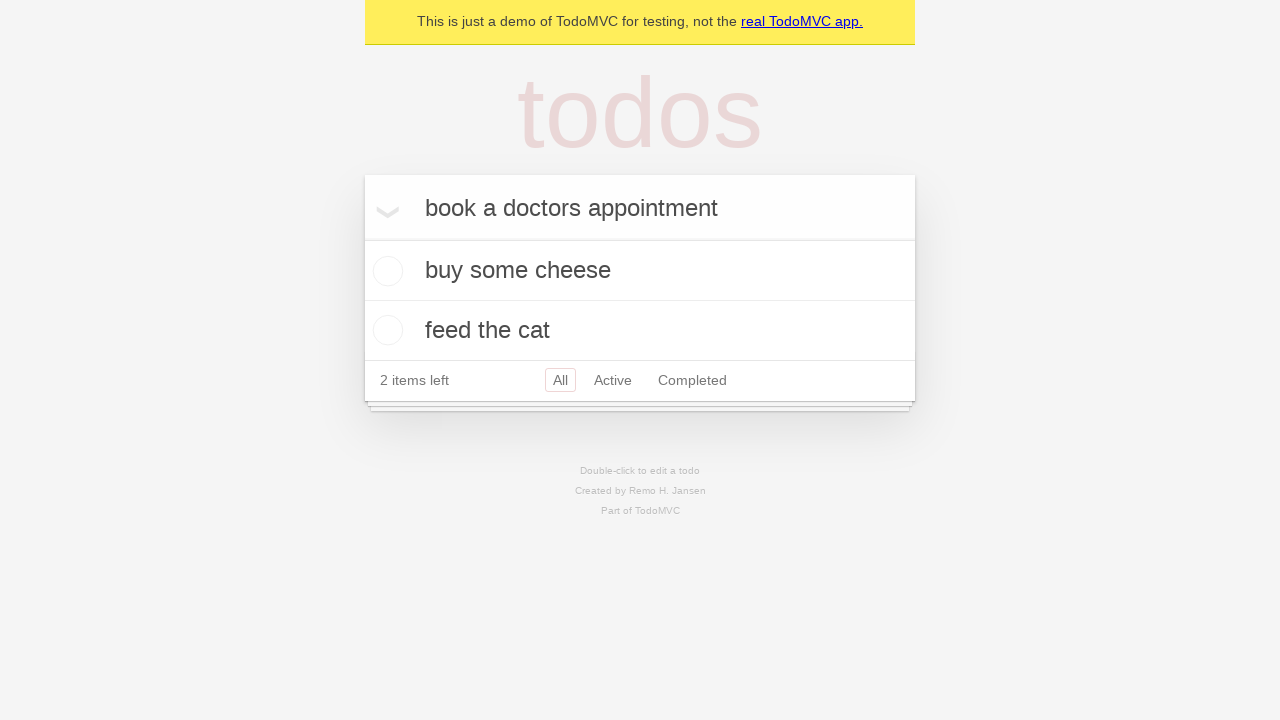

Pressed Enter to create third todo on .new-todo
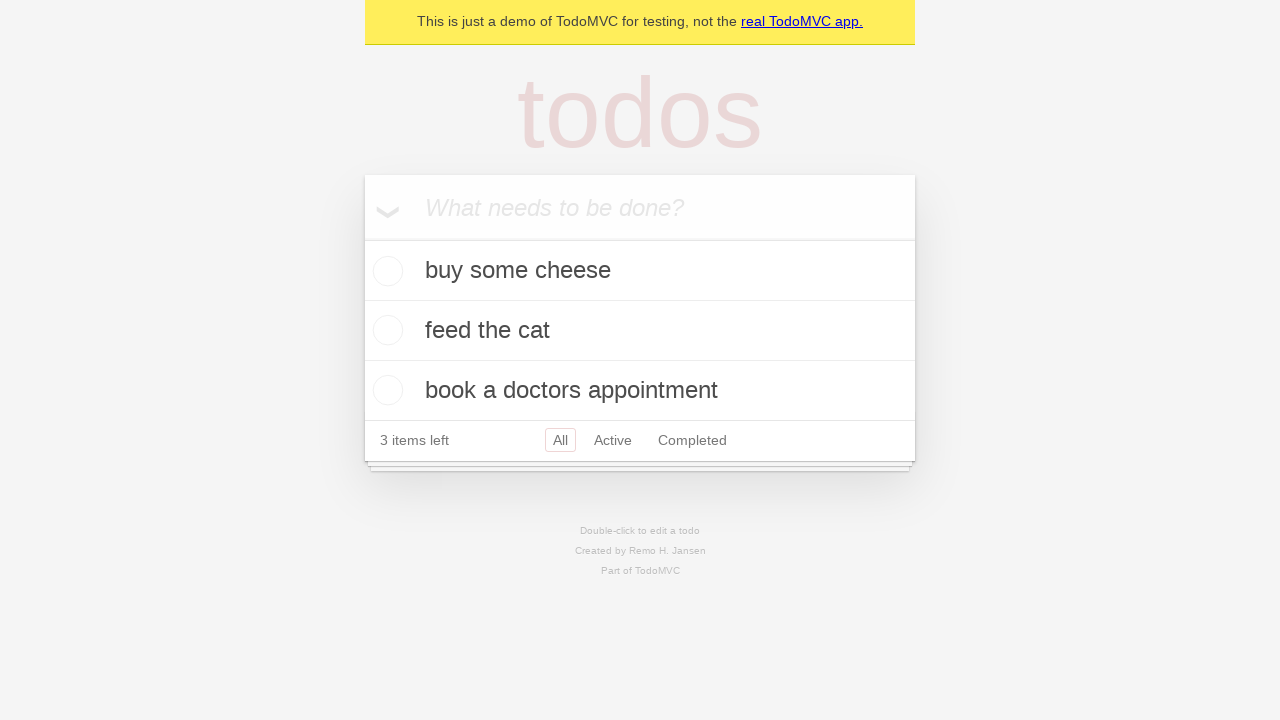

Located second todo item in the list
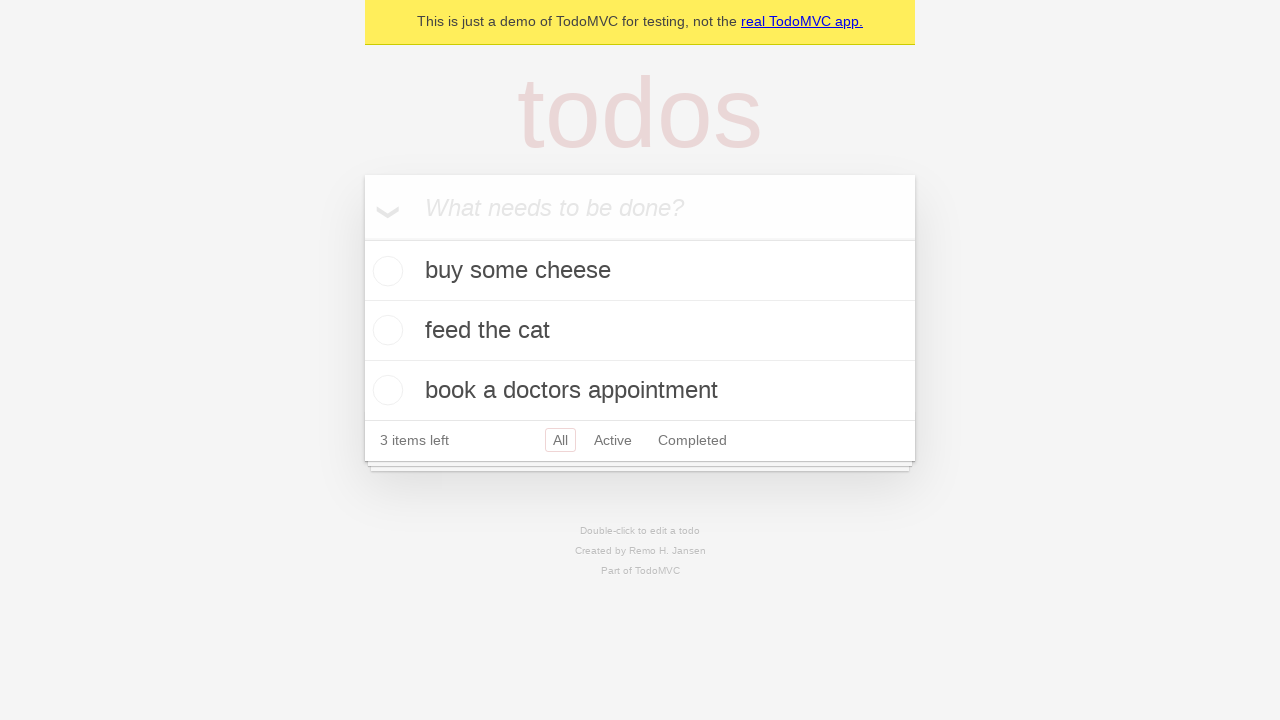

Double-clicked second todo to enter edit mode at (640, 331) on .todo-list li >> nth=1
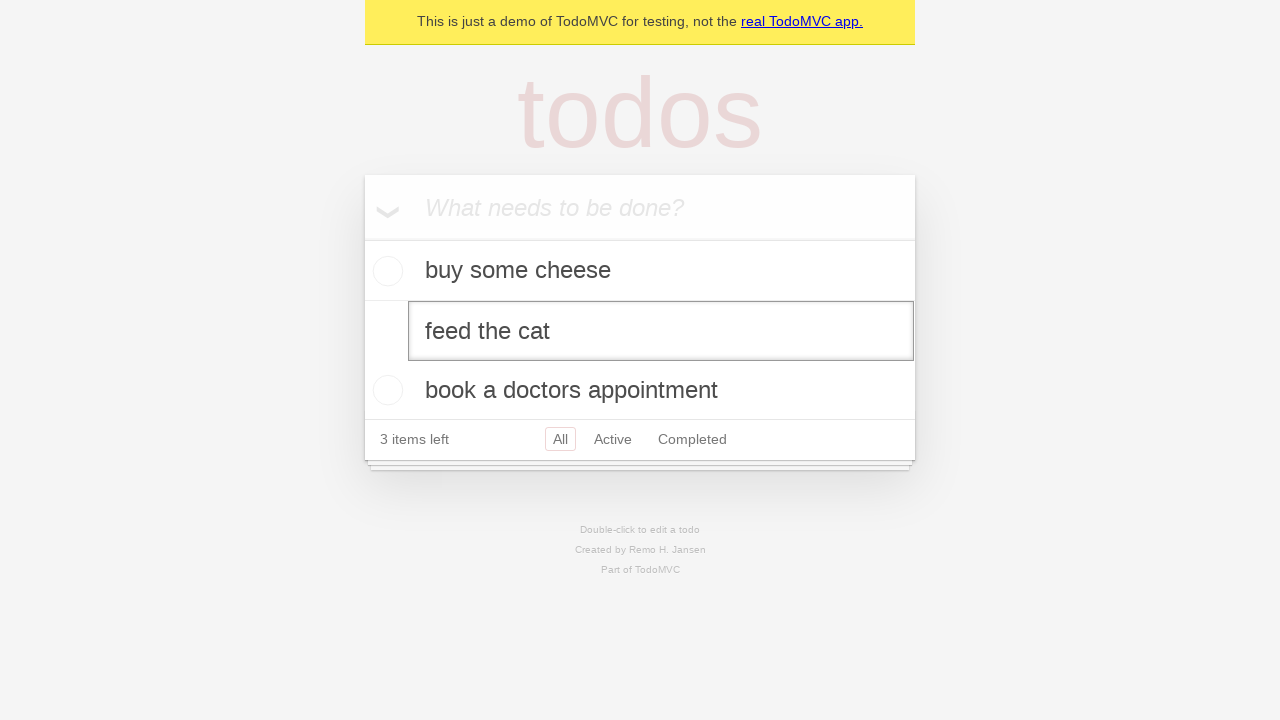

Changed todo text to 'buy some sausages' on .todo-list li >> nth=1 >> .edit
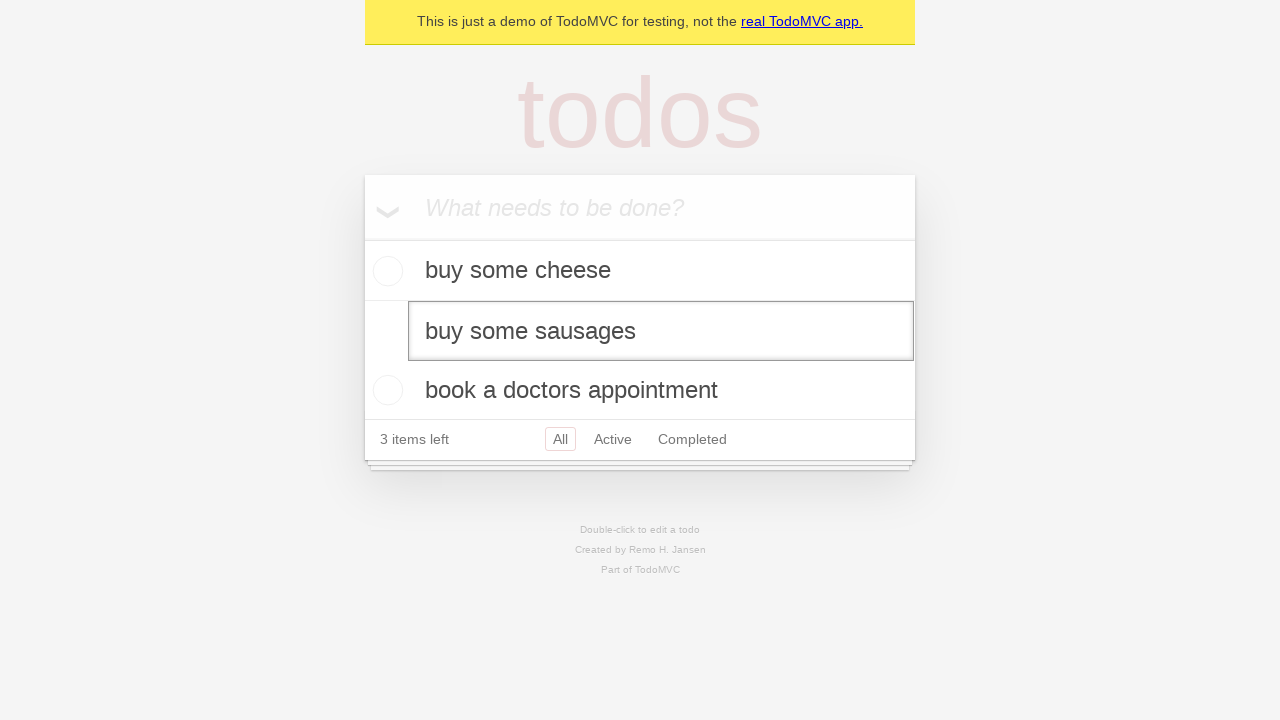

Pressed Enter to confirm todo edit on .todo-list li >> nth=1 >> .edit
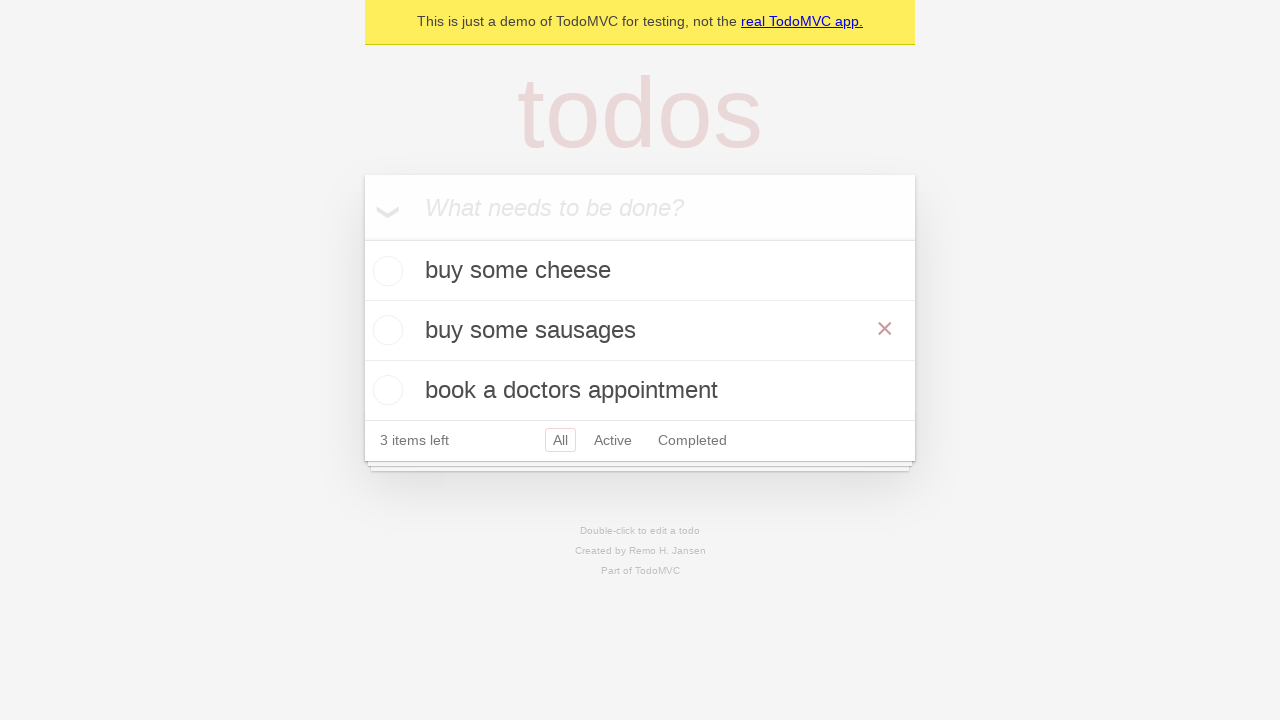

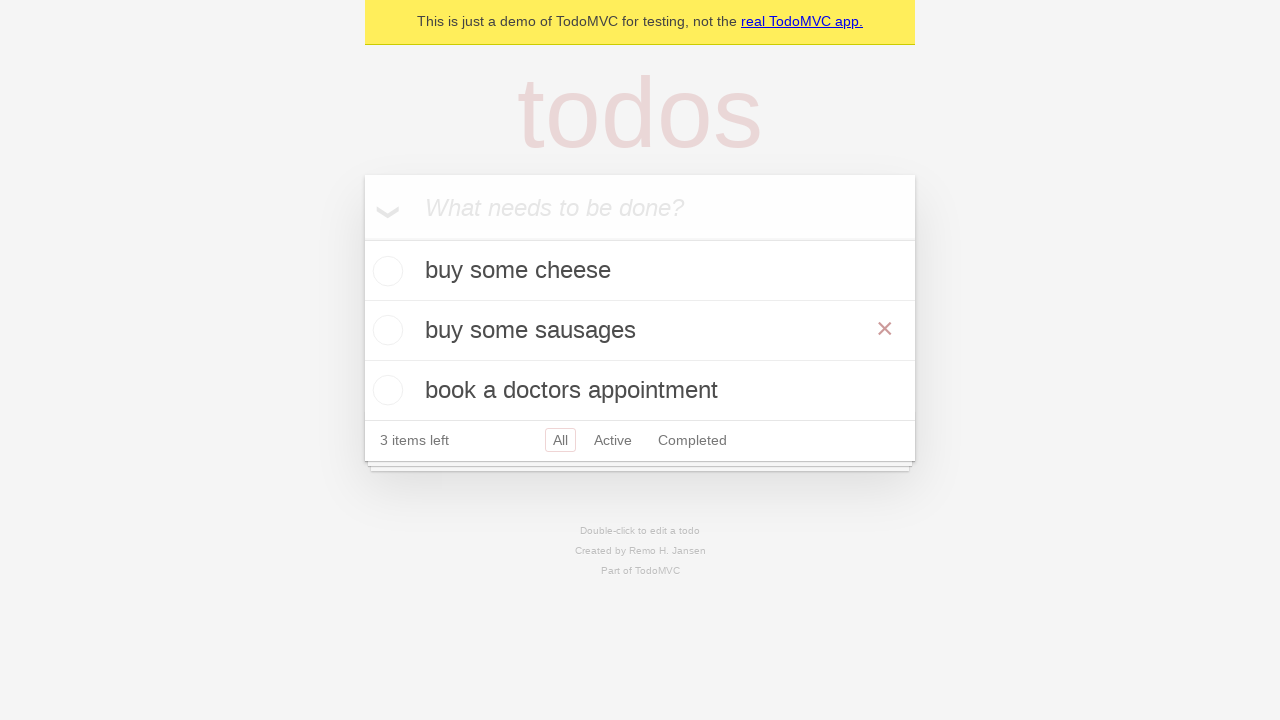